Tests dynamic loading functionality by clicking a Start button and waiting for "Hello World!" text to appear using explicit wait conditions.

Starting URL: https://the-internet.herokuapp.com/dynamic_loading/1

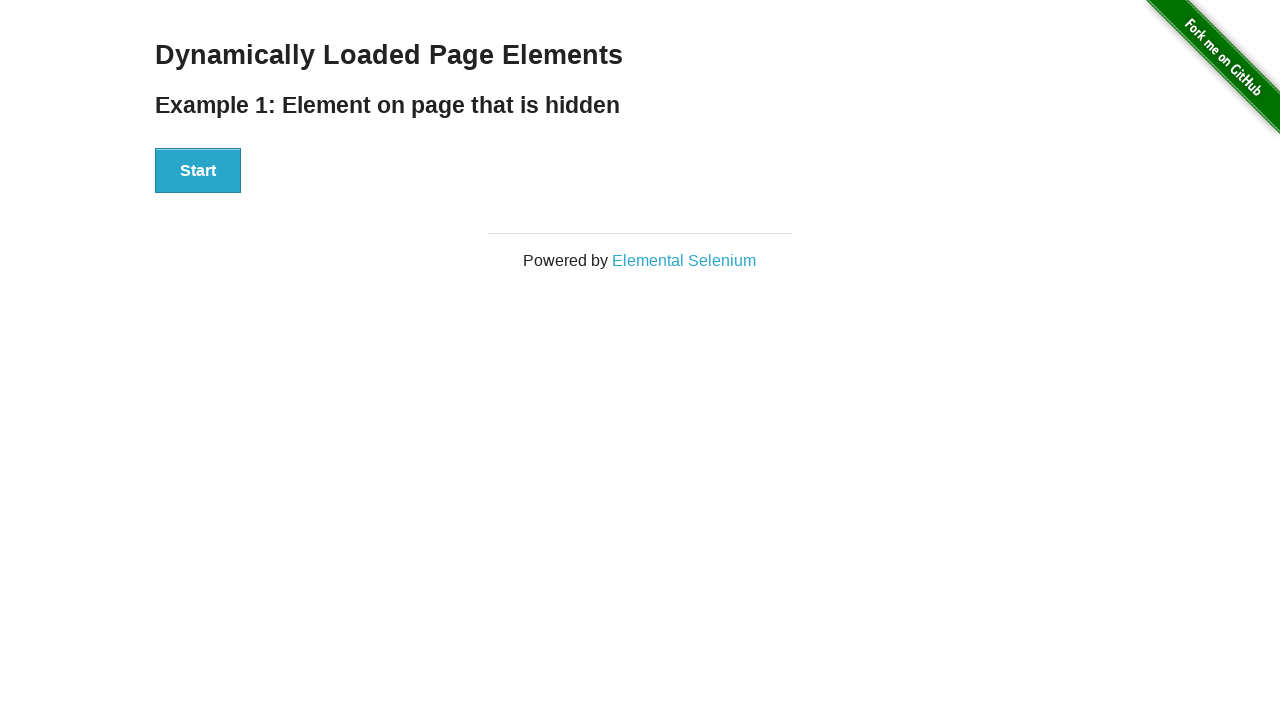

Clicked Start button to trigger dynamic loading at (198, 171) on button:has-text('Start')
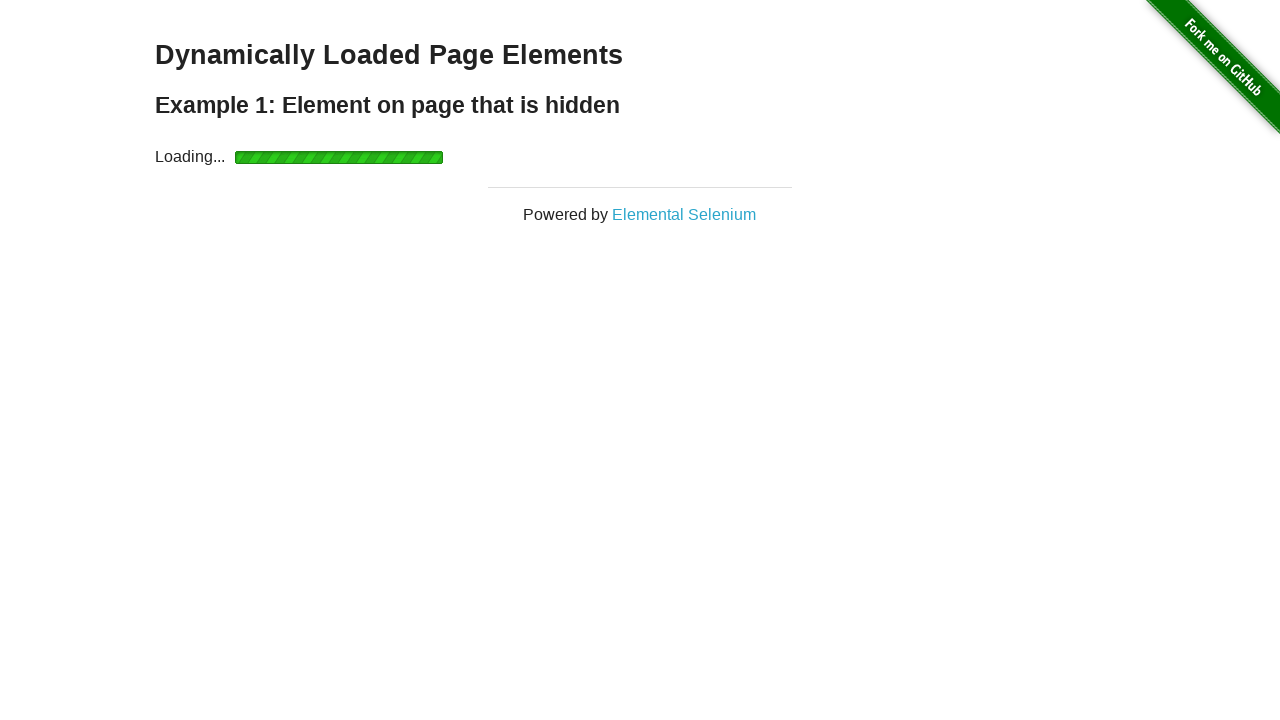

Waited for 'Hello World!' text to appear in #finish h4
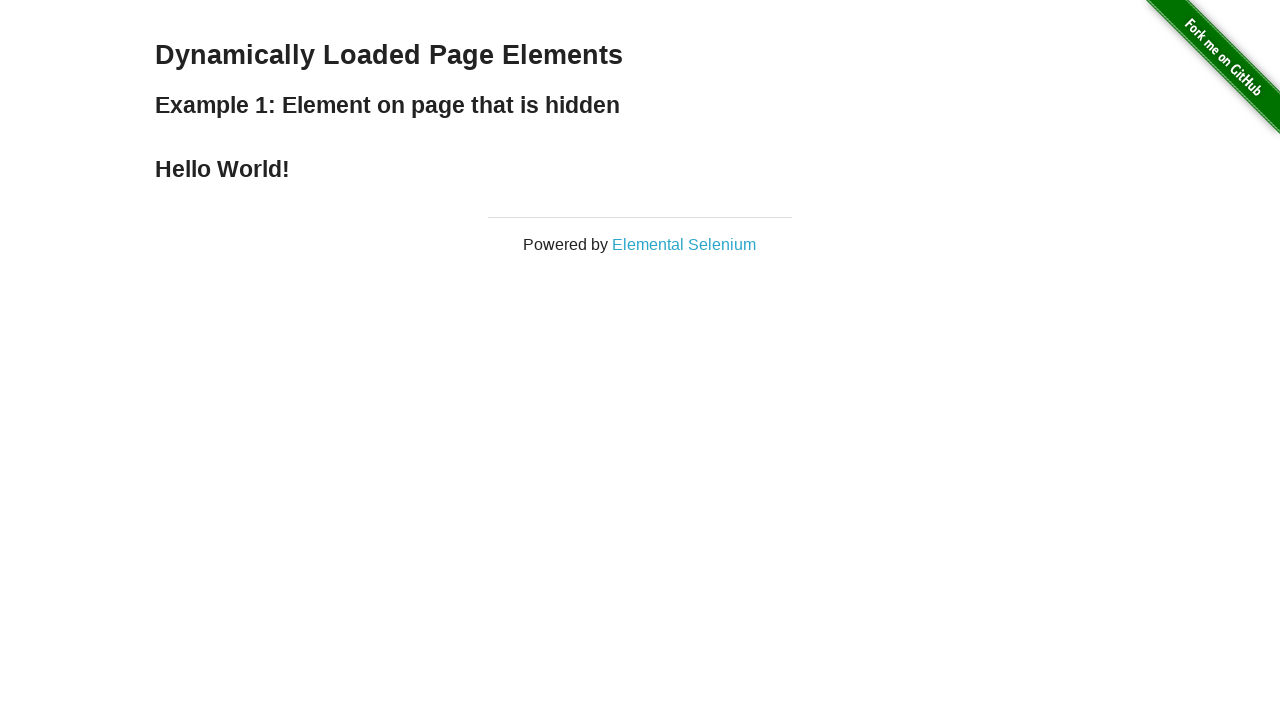

Located the #finish h4 element containing 'Hello World!'
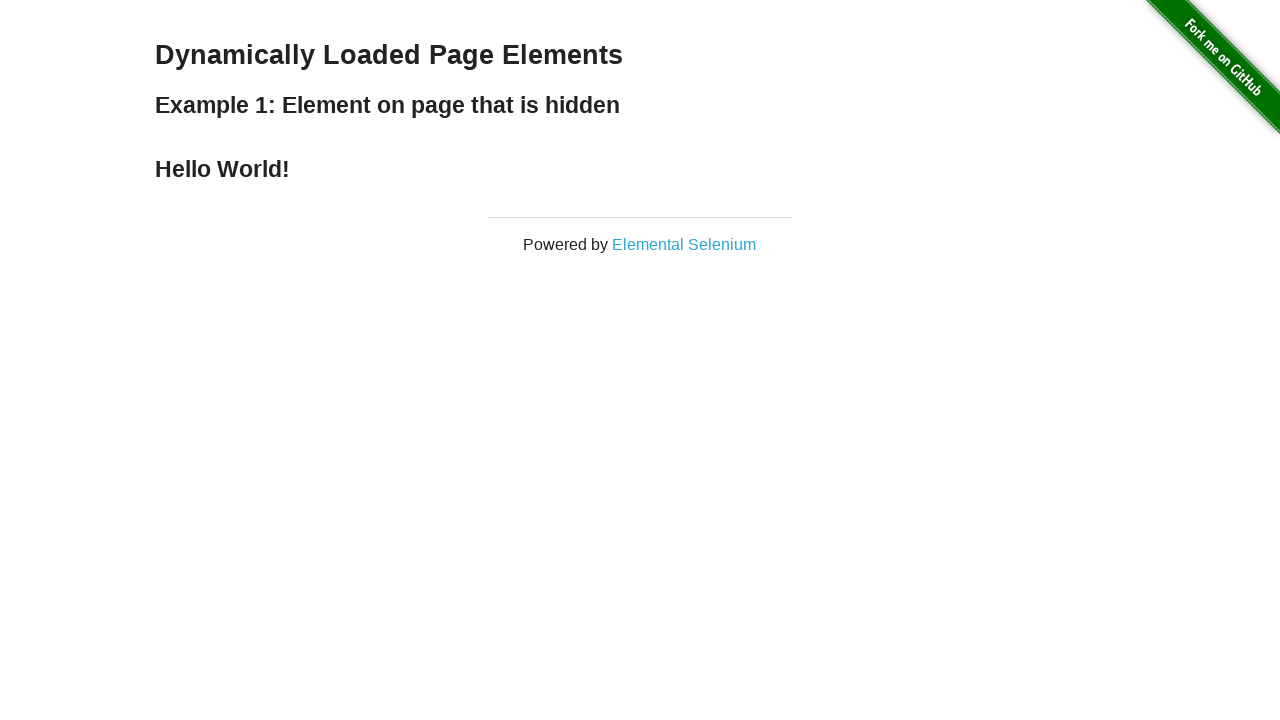

Verified that text content equals 'Hello World!'
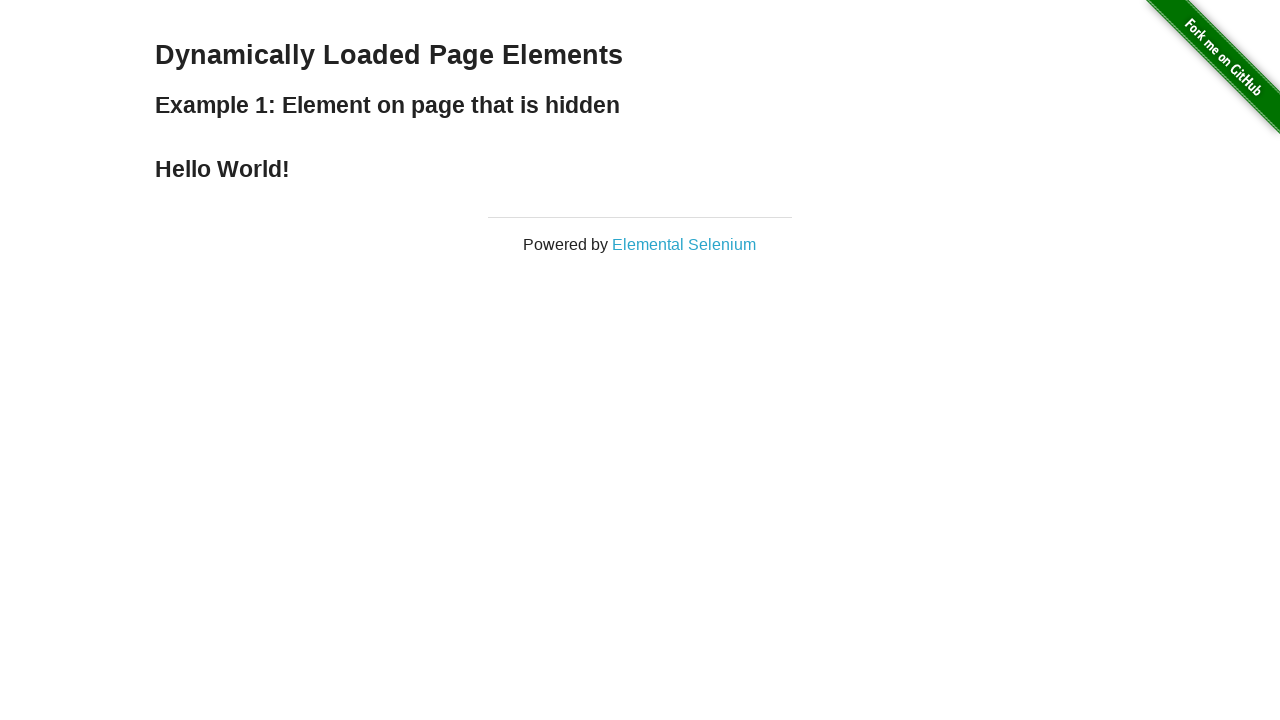

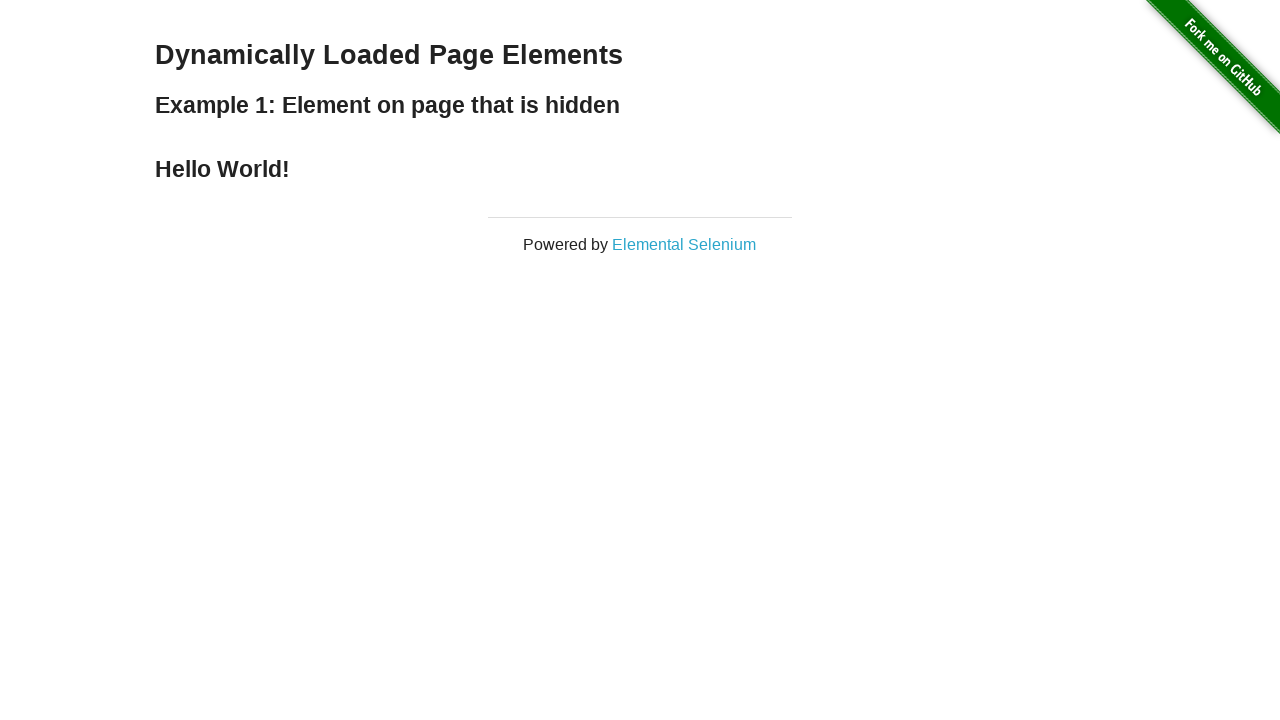